Navigates to N2YO satellite tracking page for the ISS (NORAD ID 25544) and verifies that satellite latitude and longitude information elements are present on the page

Starting URL: https://www.n2yo.com/?s=25544

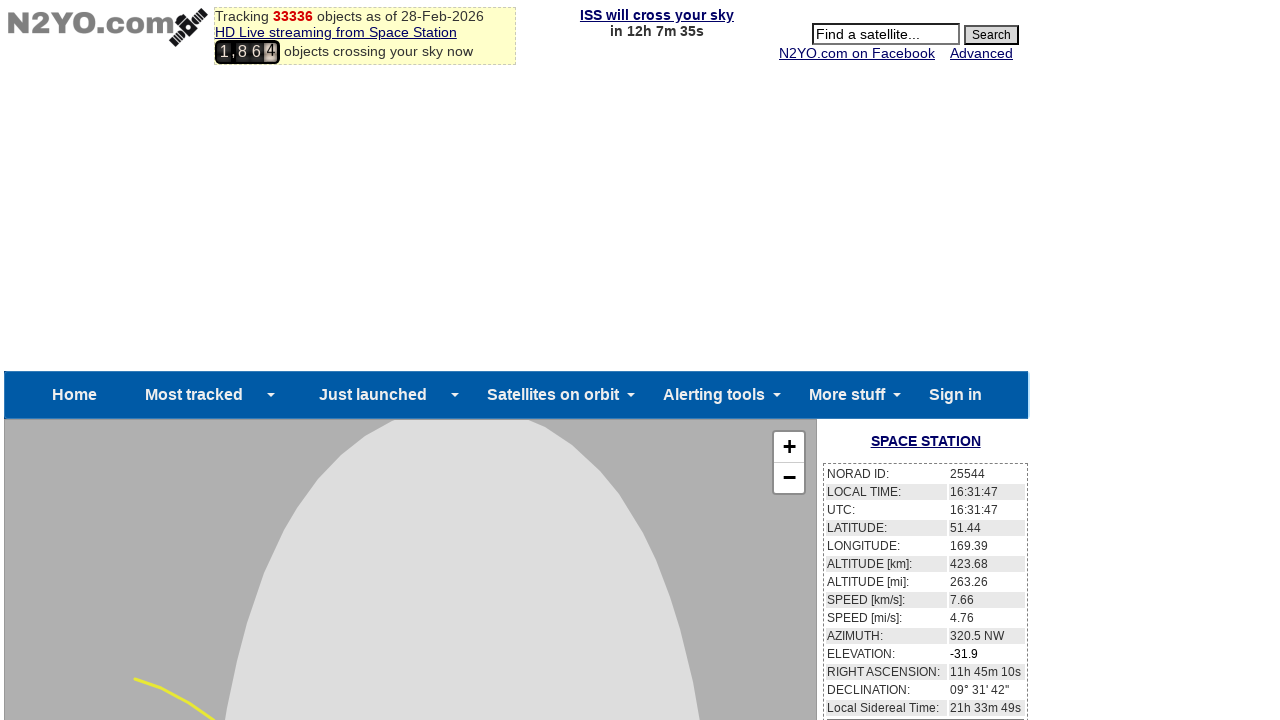

Waited for satellite latitude element to be present
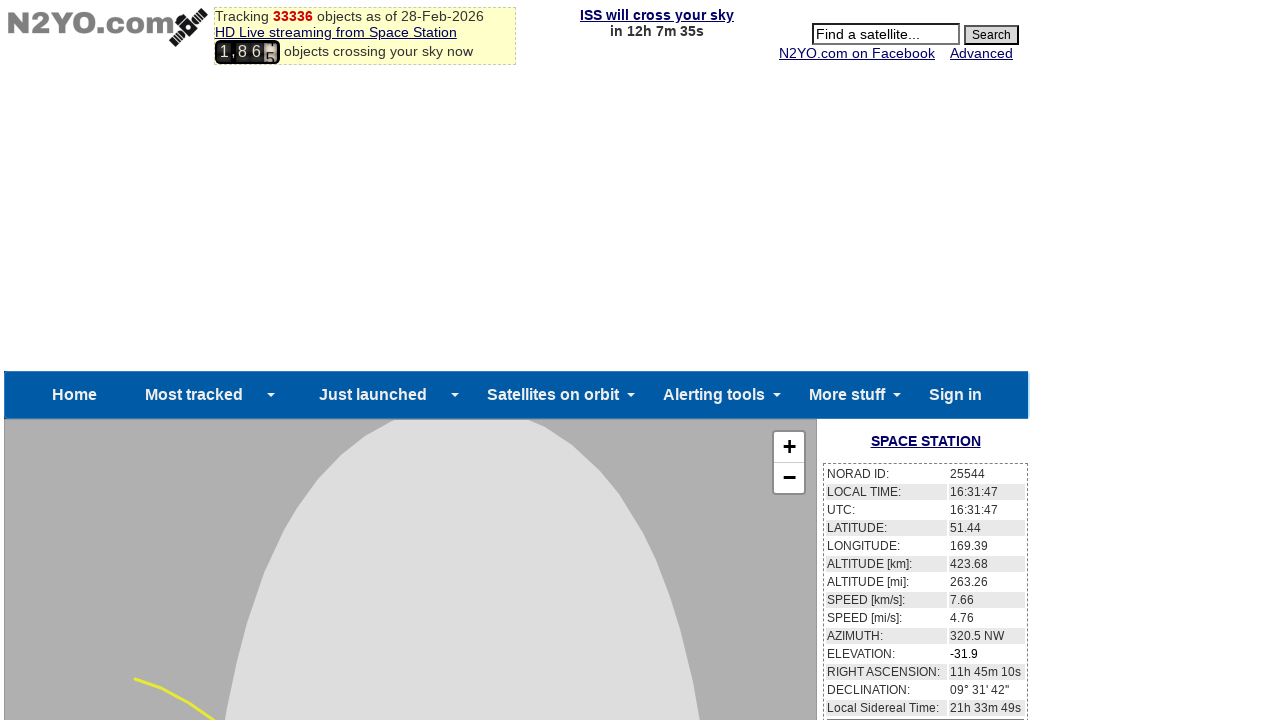

Waited for satellite longitude element to be present
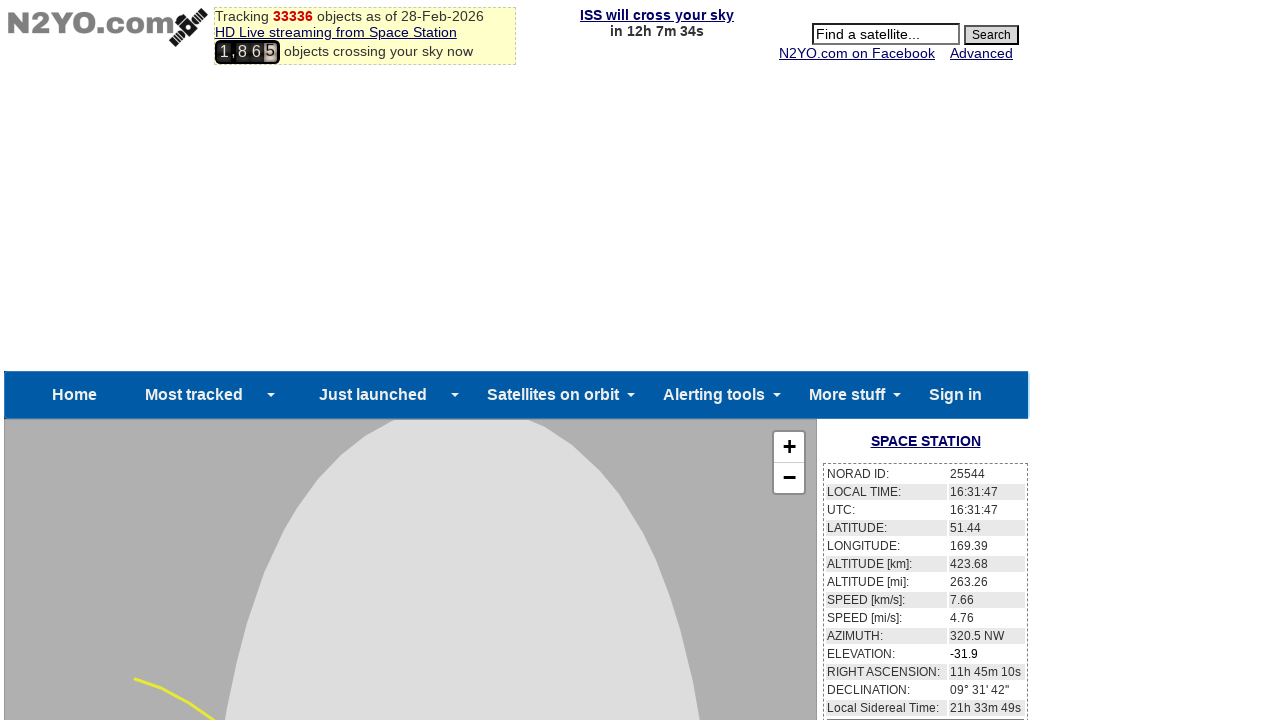

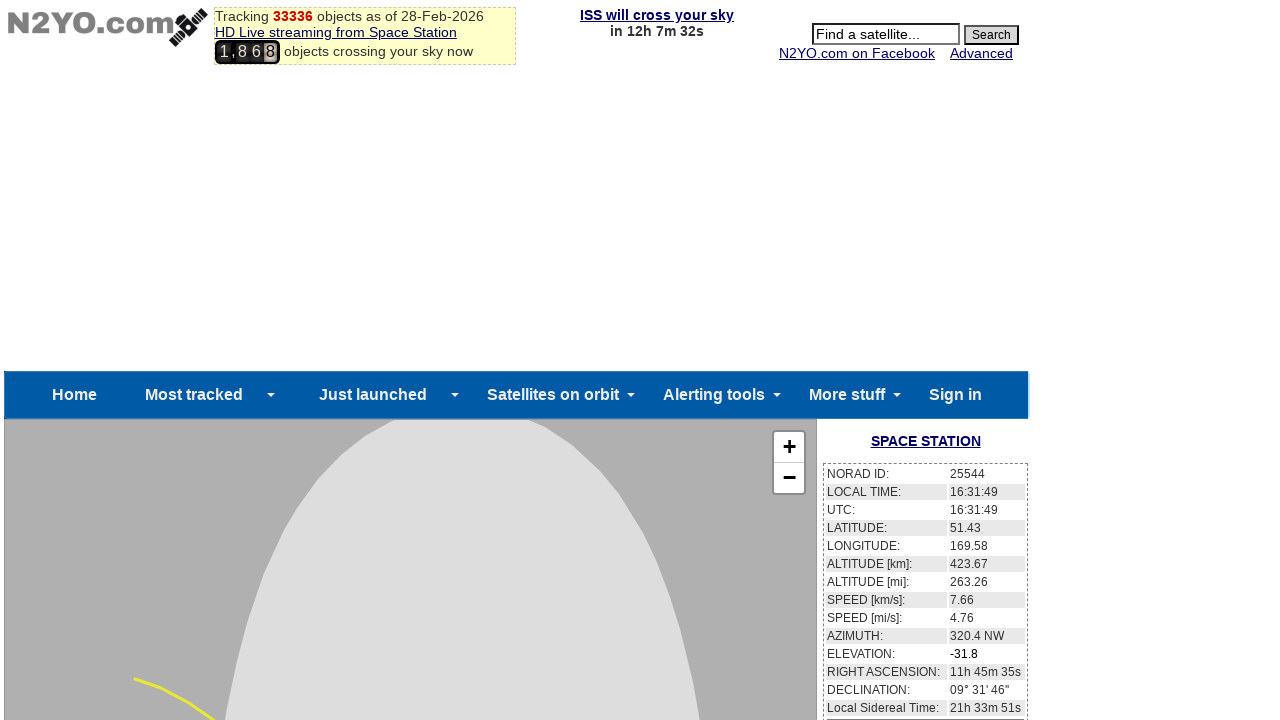